Automates a wild variety SNP query task by selecting dropdown options, clicking radio buttons, filling in a gene ID, and submitting the form to retrieve SNP data for wild chickpea varieties.

Starting URL: https://cegresources.icrisat.org/cicerseq/?page_id=3605

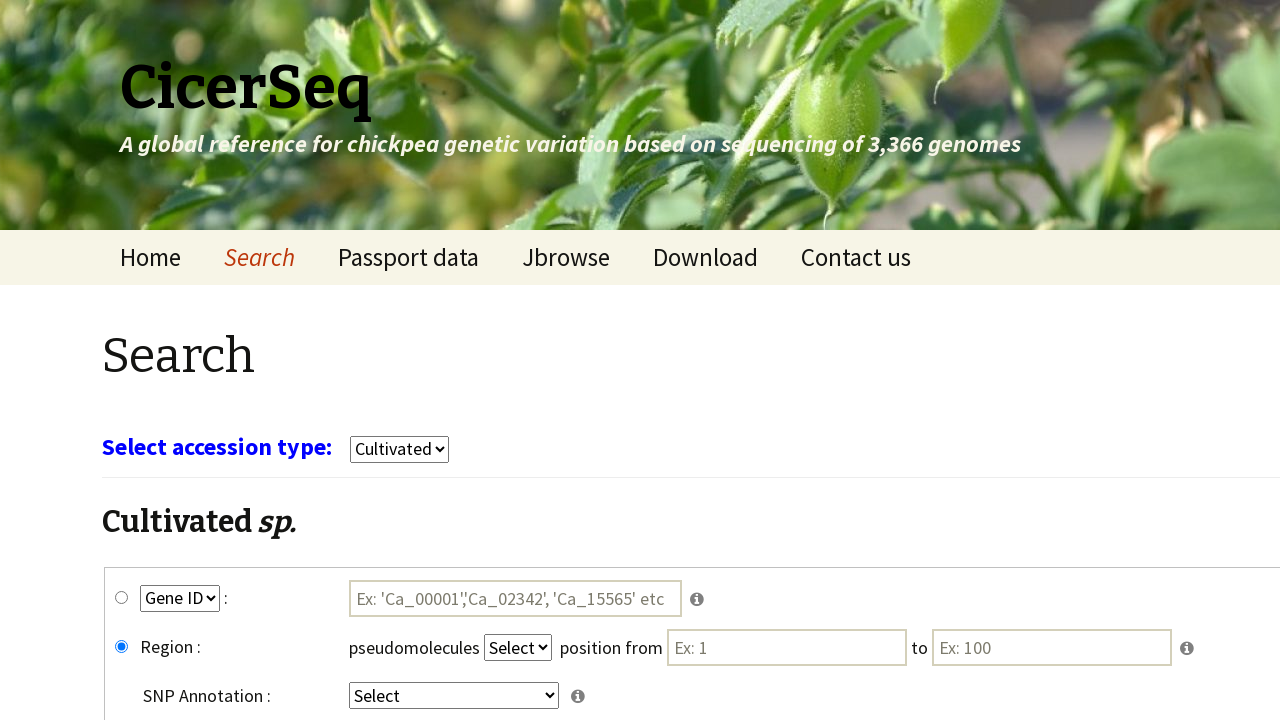

Waited for page to load with networkidle state
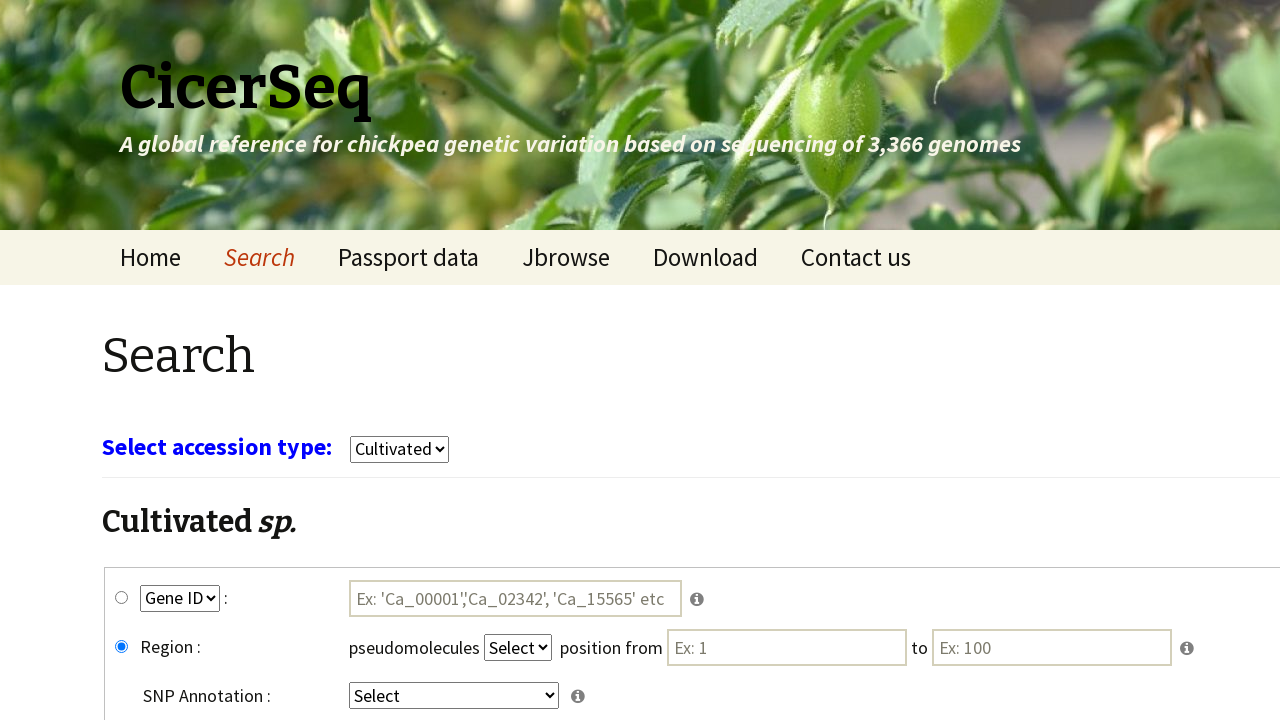

Selected 'wild' from the crop dropdown on select[name='select_crop']
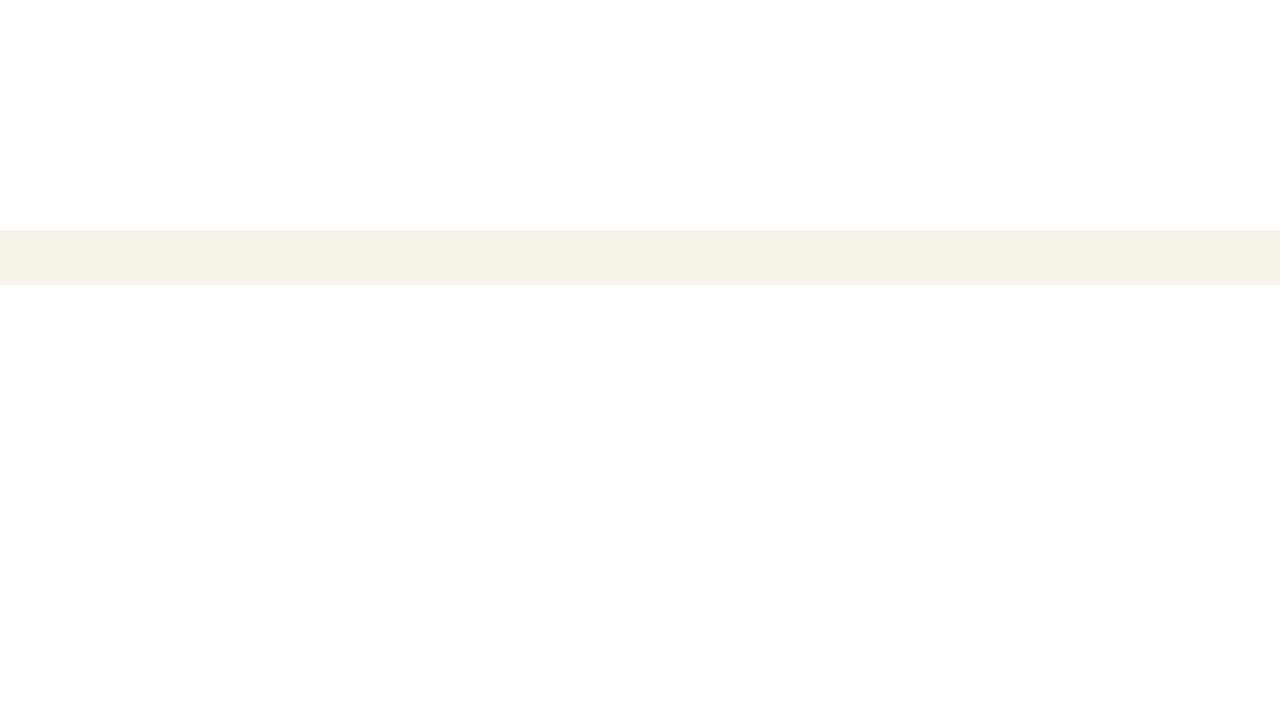

Clicked the wgene_snp radio button at (122, 448) on #wgene_snp
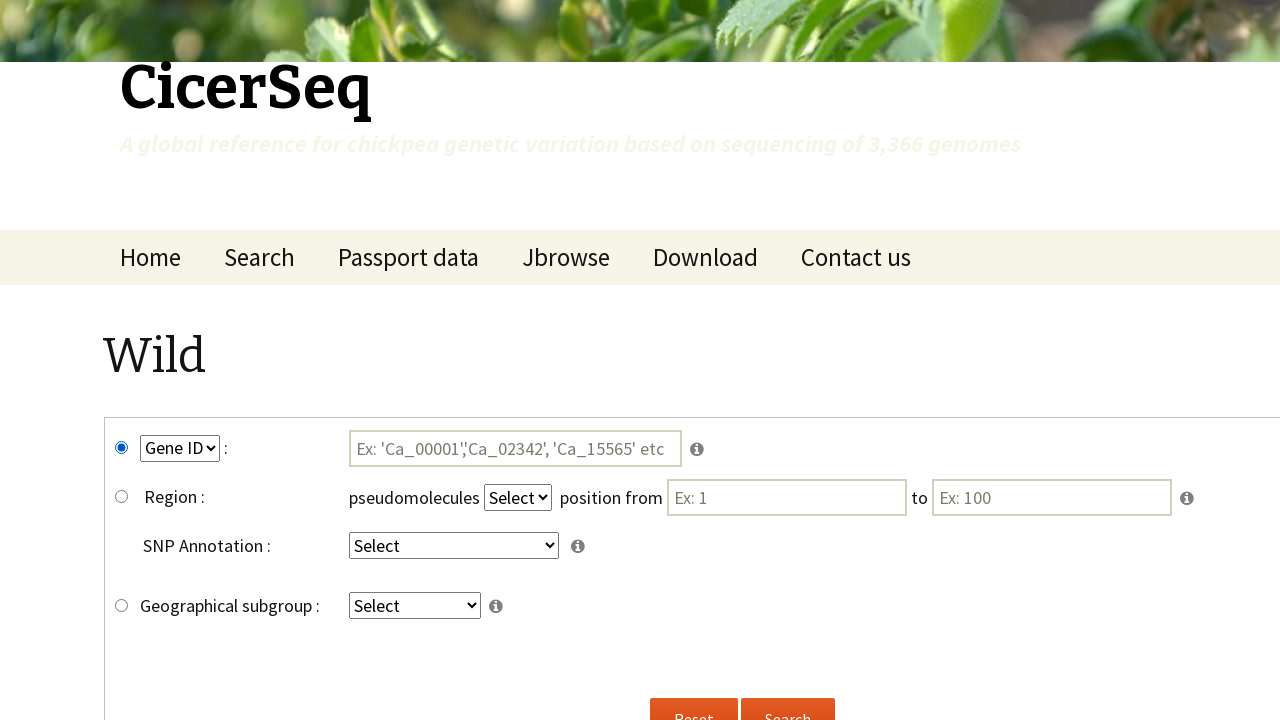

Selected 'GeneID' from the key2 dropdown on select[name='key2']
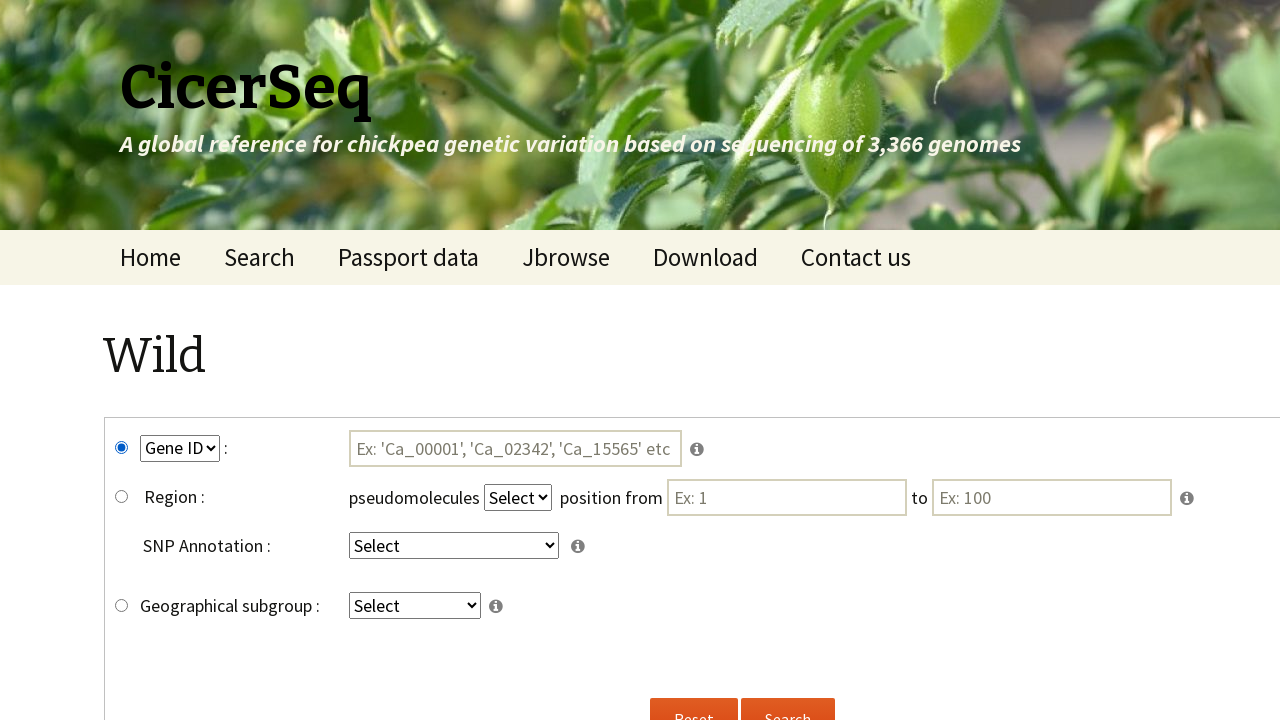

Selected 'intergenic' from the key4 dropdown on select[name='key4']
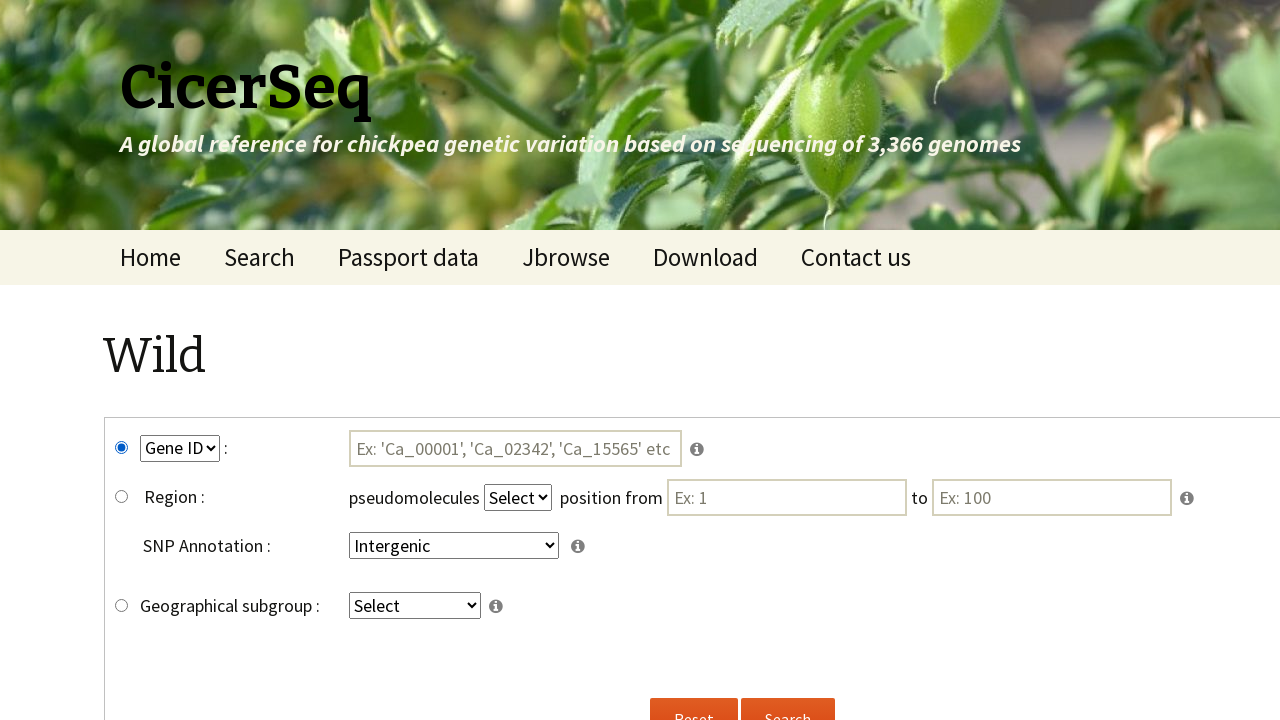

Filled in gene ID field with 'Ca_00004' on #tmp3
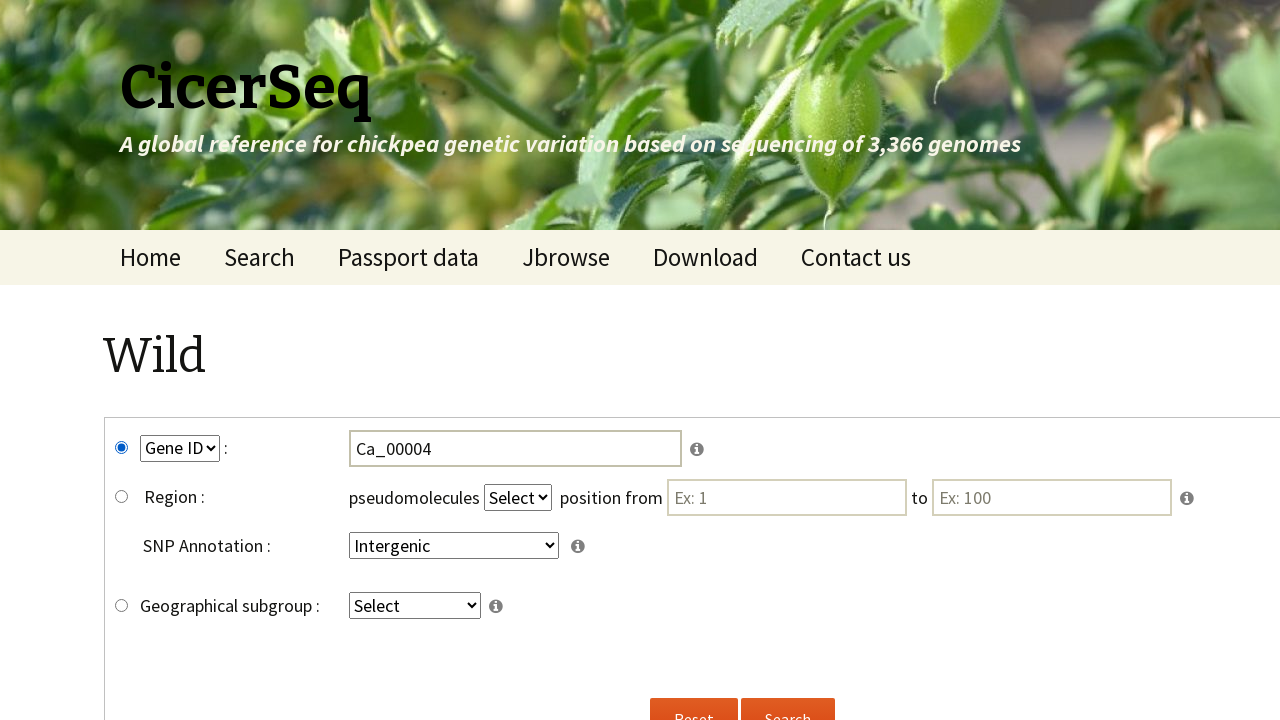

Clicked the submitw button to submit the SNP query form at (788, 698) on input[name='submitw']
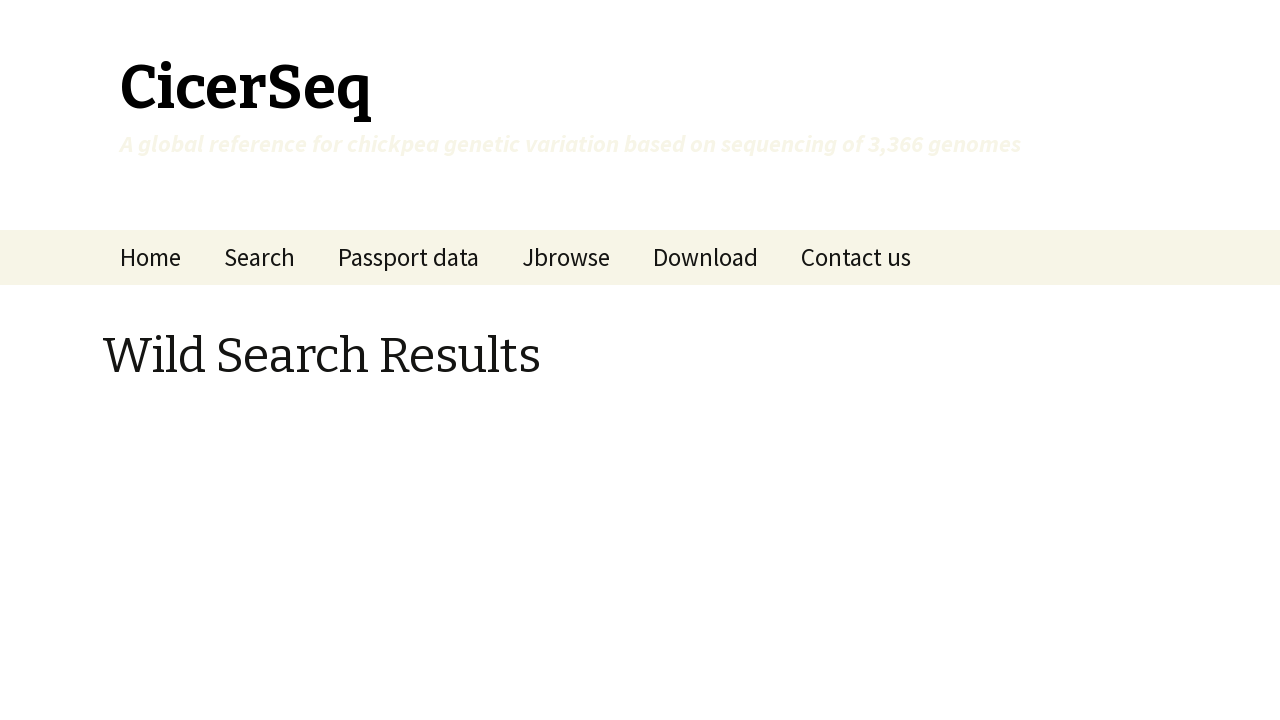

Waited 5 seconds for SNP results to load
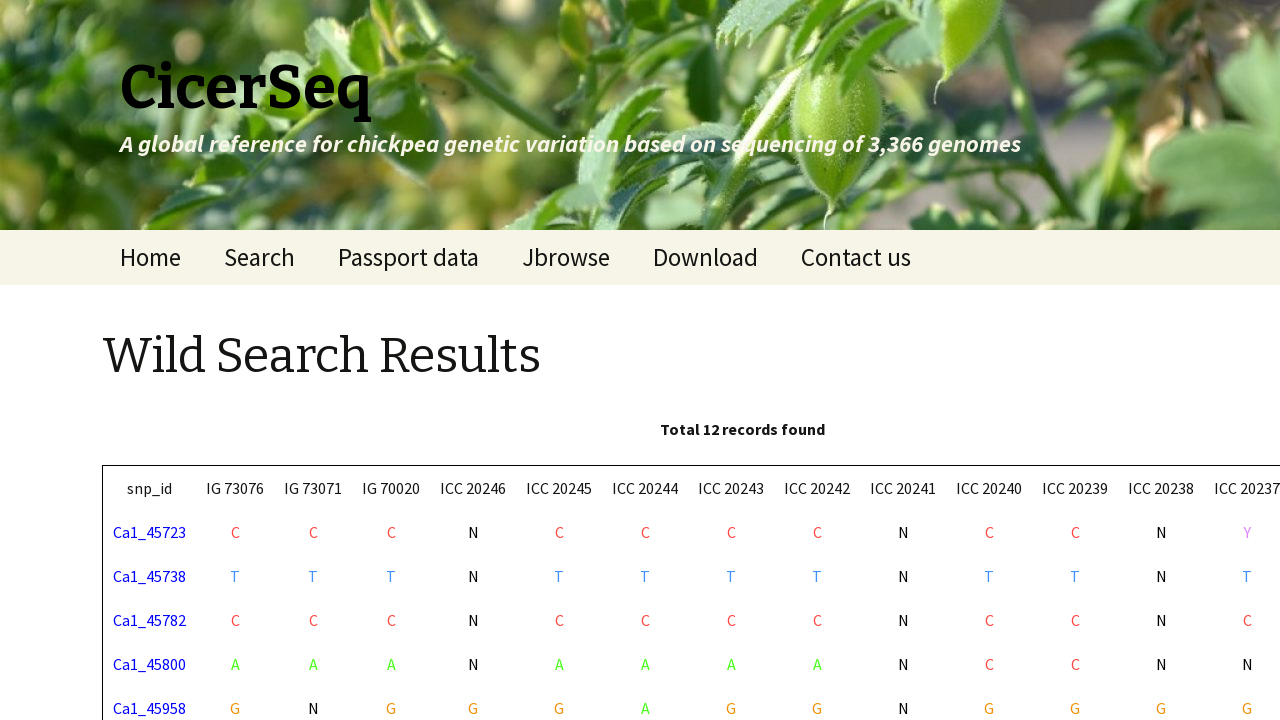

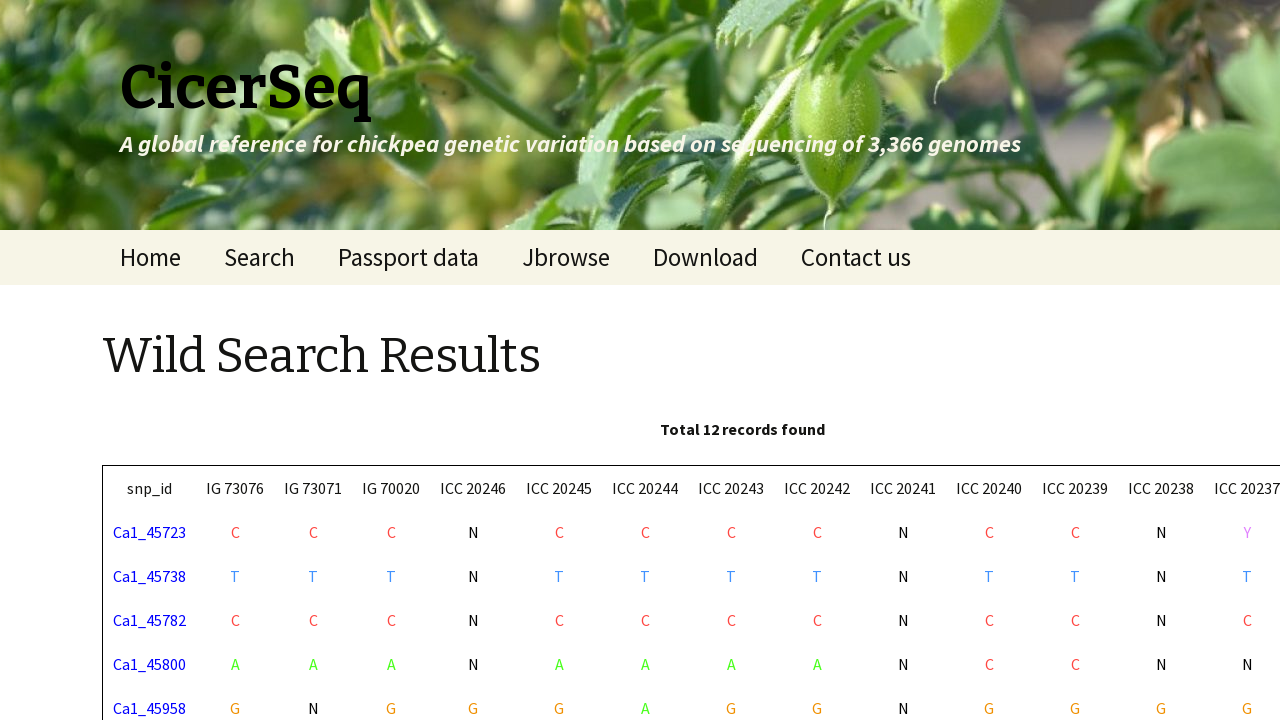